Tests marking individual todo items as complete by checking their checkboxes

Starting URL: https://demo.playwright.dev/todomvc

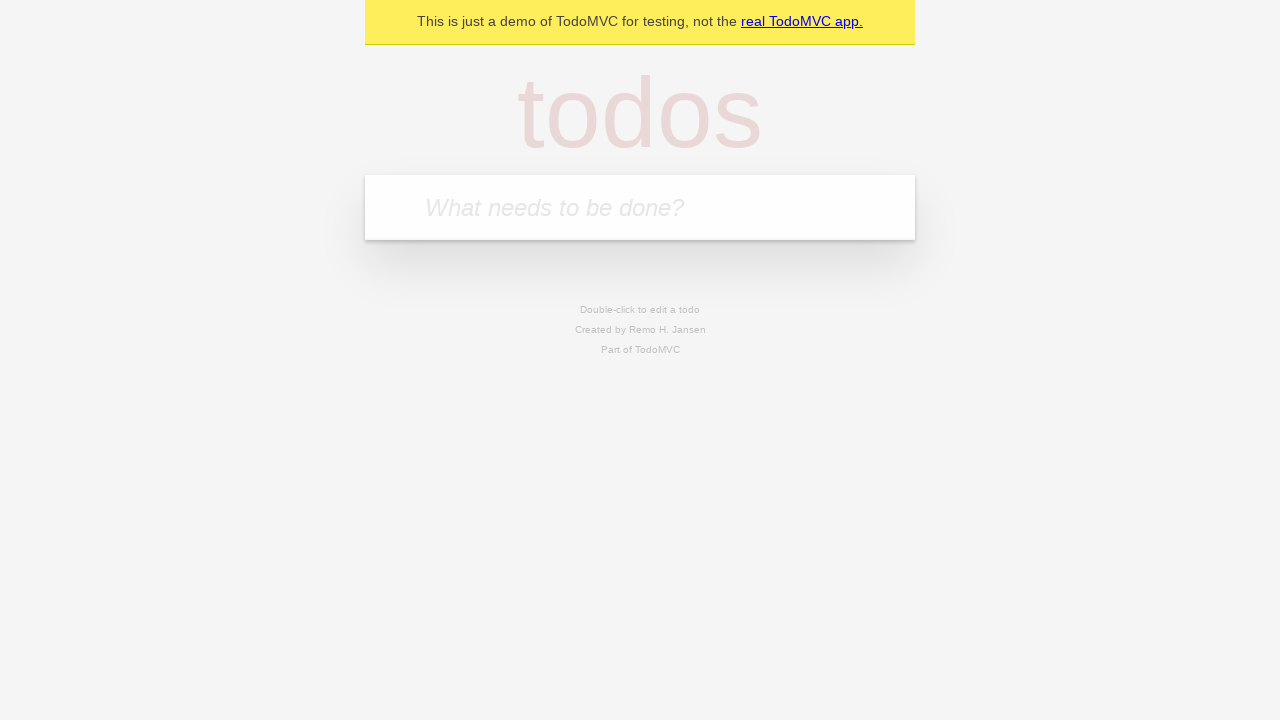

Filled todo input field with 'buy some cheese' on internal:attr=[placeholder="What needs to be done?"i]
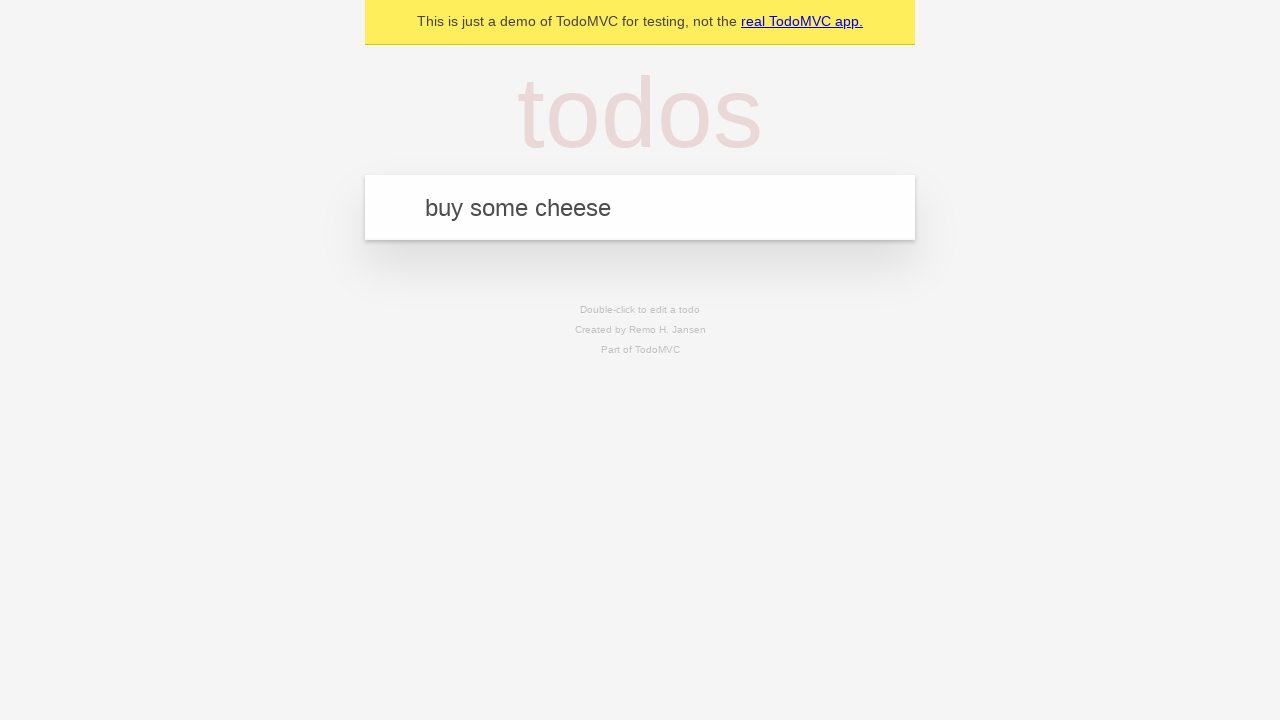

Pressed Enter to create todo item 'buy some cheese' on internal:attr=[placeholder="What needs to be done?"i]
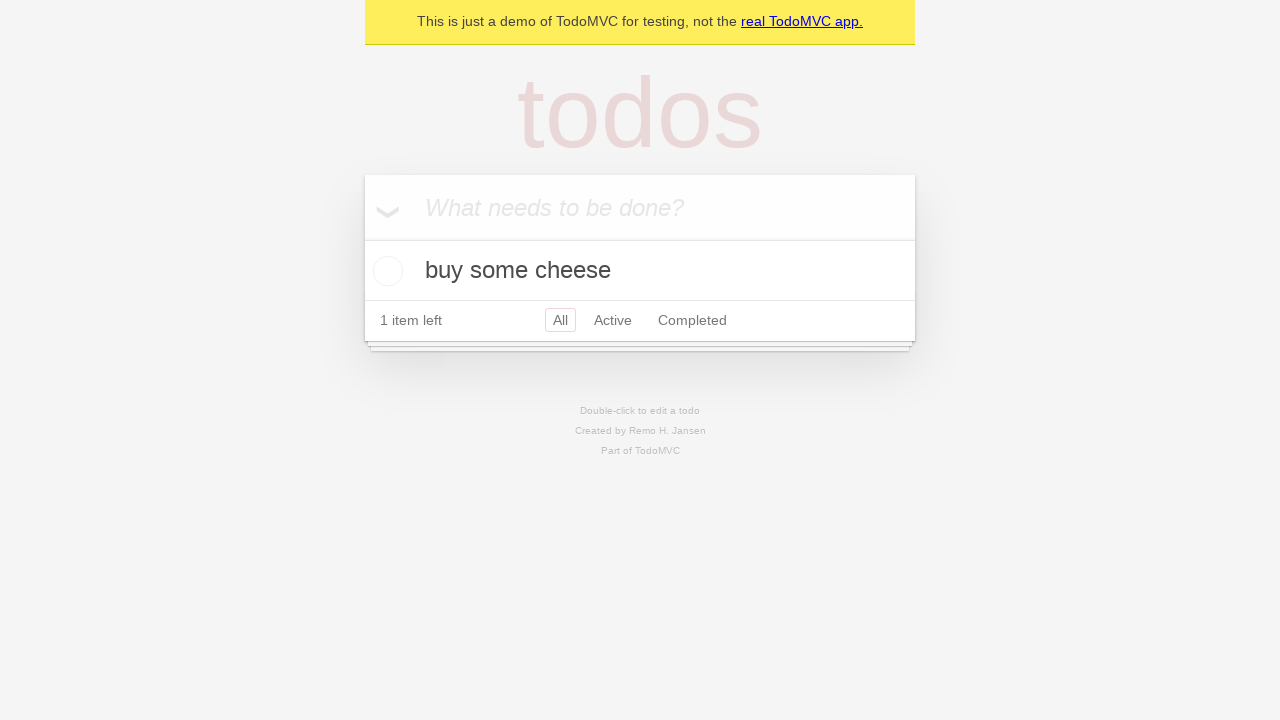

Filled todo input field with 'feed the cat' on internal:attr=[placeholder="What needs to be done?"i]
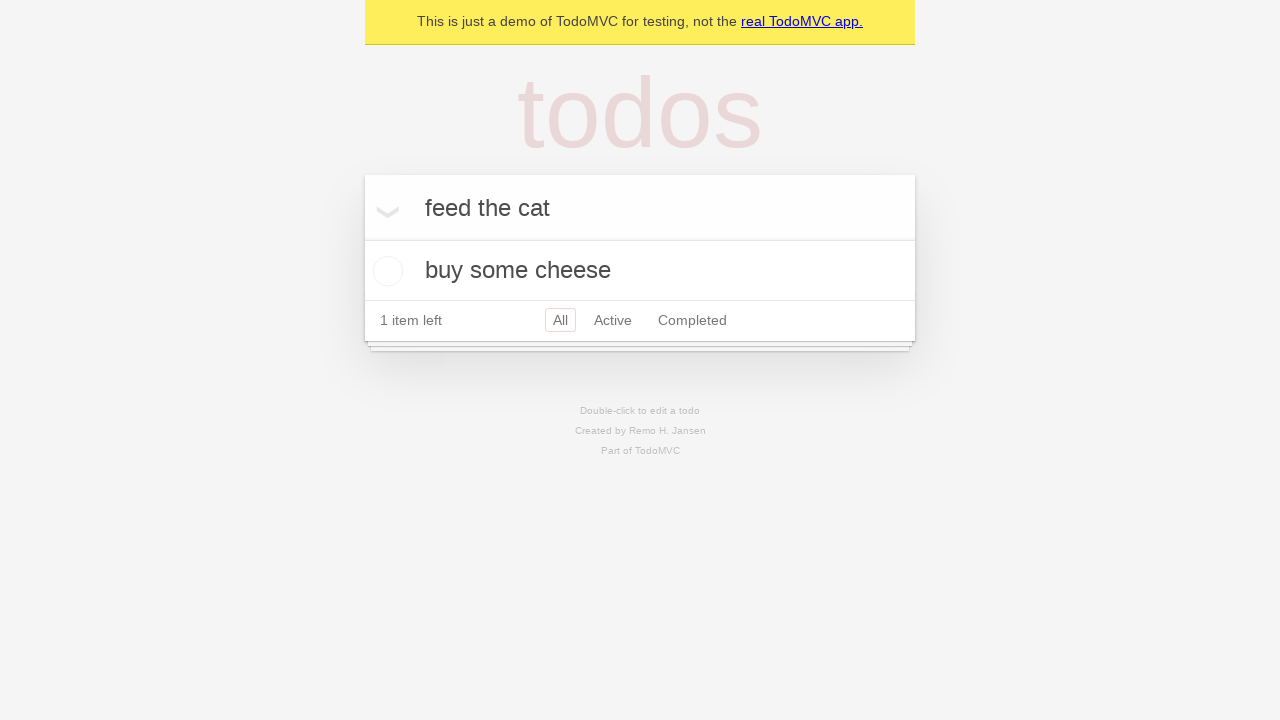

Pressed Enter to create todo item 'feed the cat' on internal:attr=[placeholder="What needs to be done?"i]
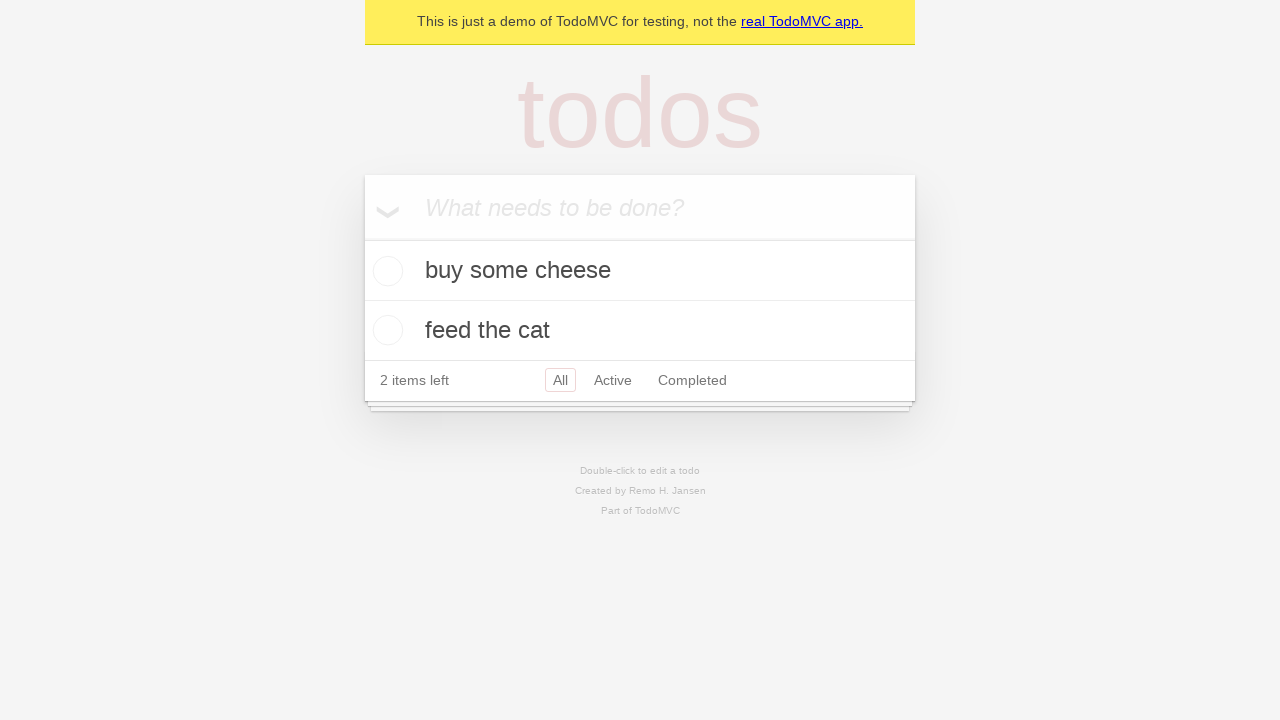

Waited for second todo item to appear
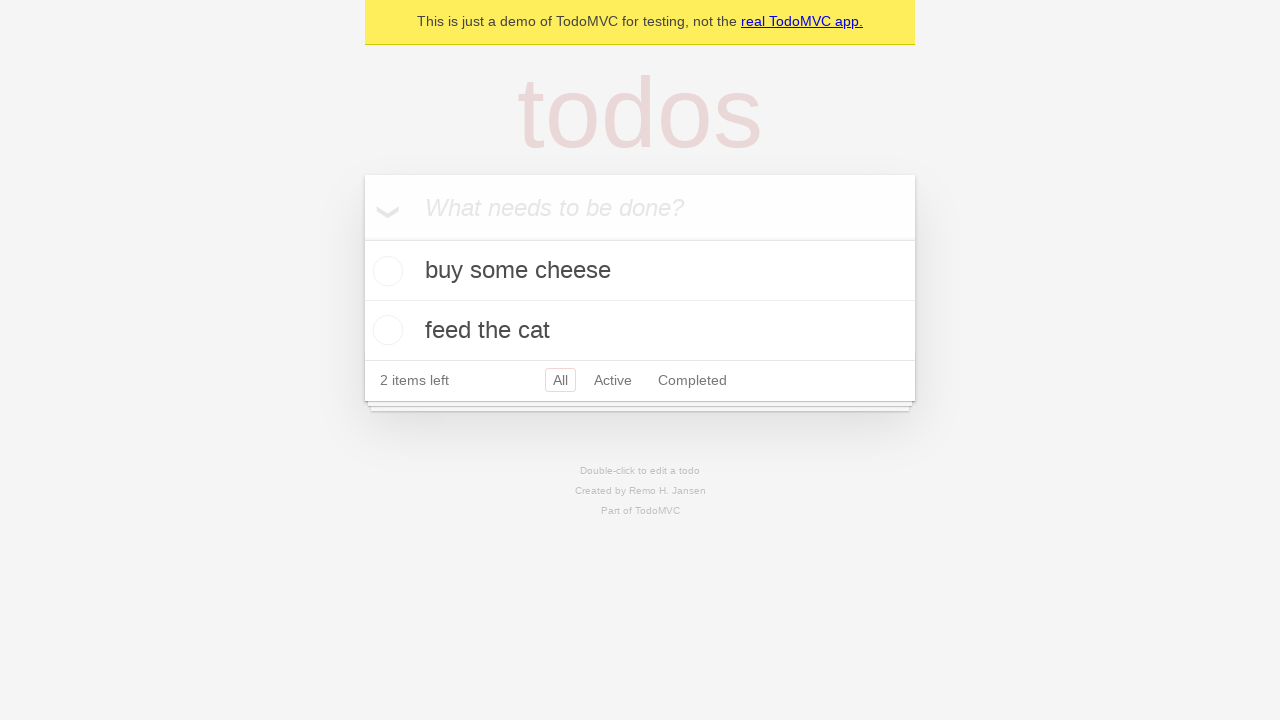

Checked checkbox for first todo item 'buy some cheese' at (385, 271) on [data-testid='todo-item'] >> nth=0 >> internal:role=checkbox
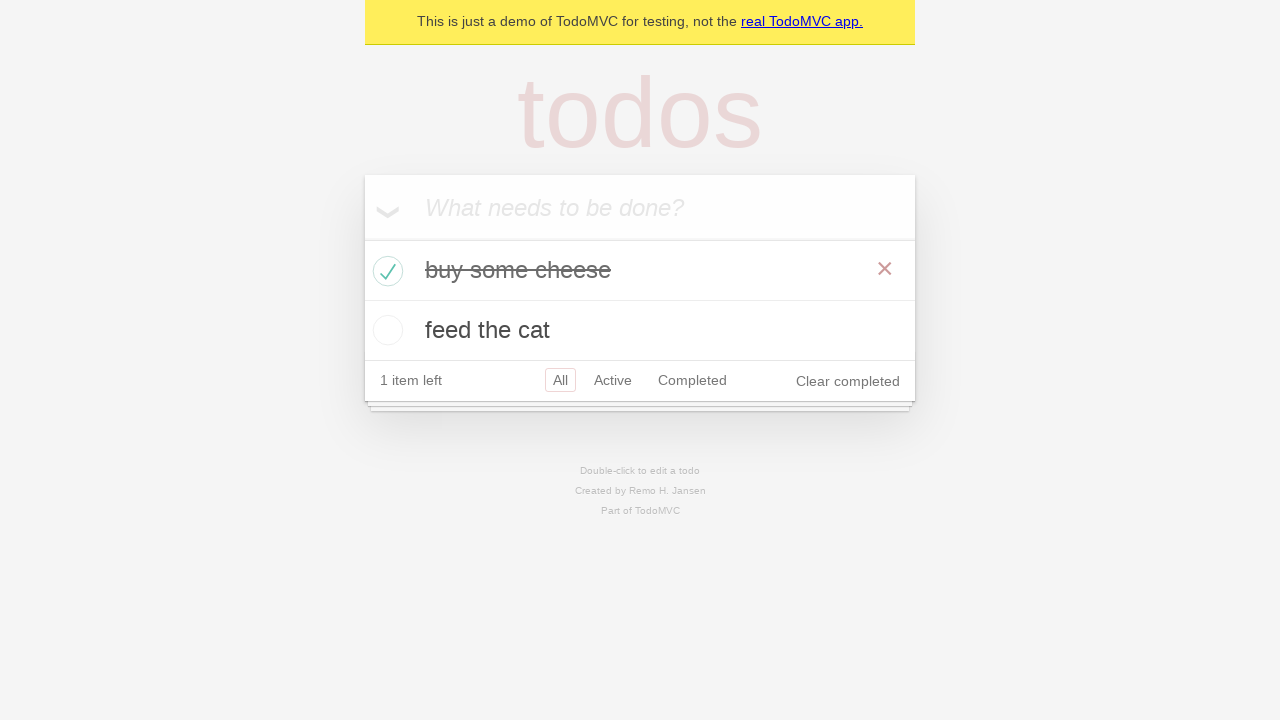

Checked checkbox for second todo item 'feed the cat' at (385, 330) on [data-testid='todo-item'] >> nth=1 >> internal:role=checkbox
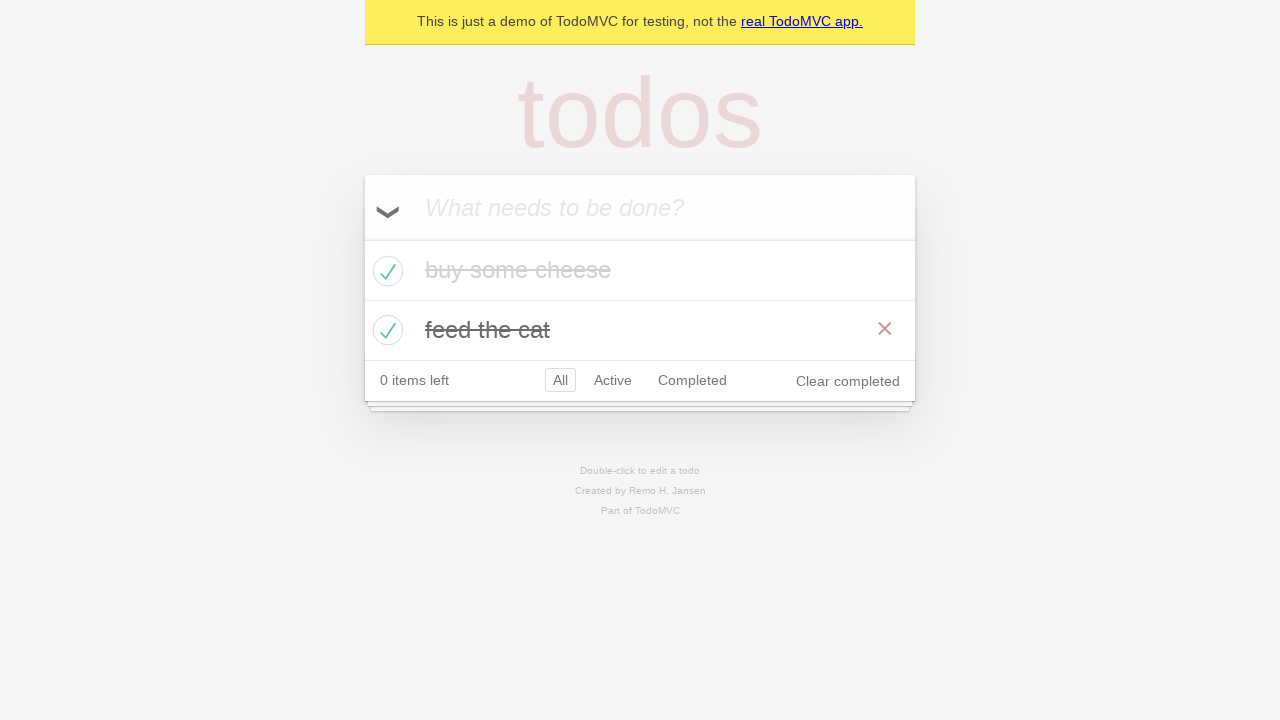

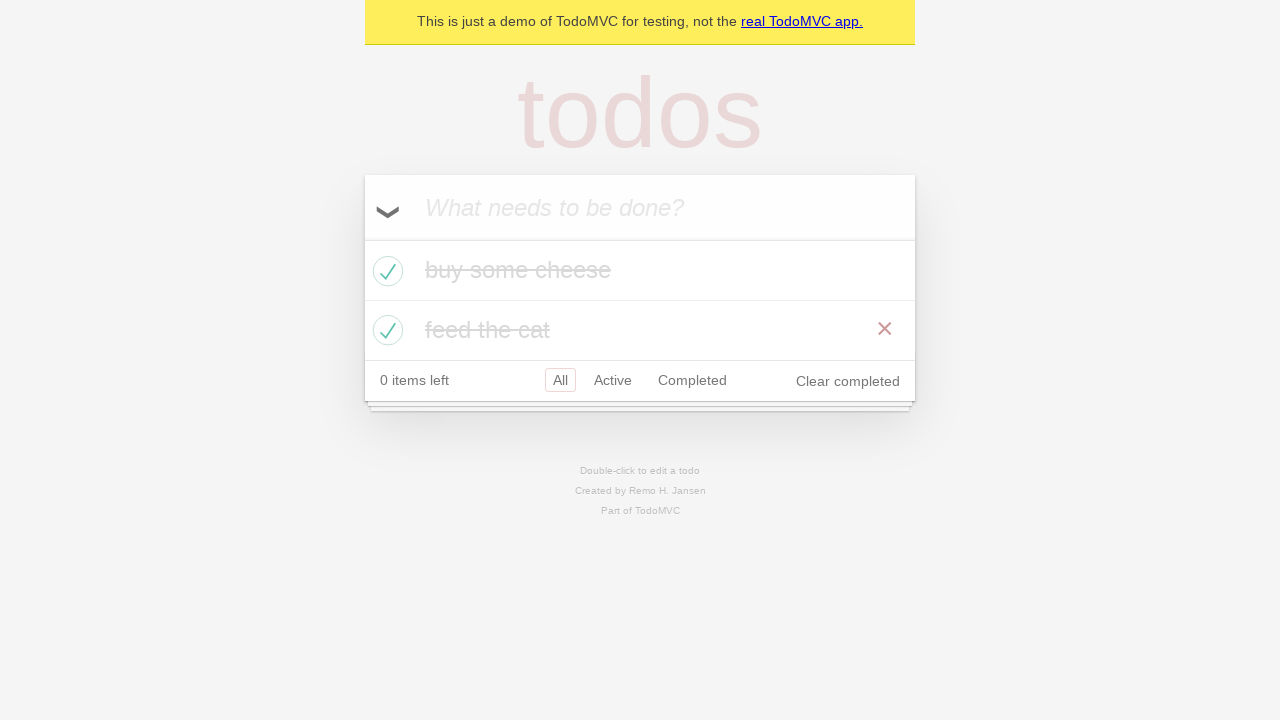